Tests drag and drop functionality by dragging an image element into a box container

Starting URL: http://formy-project.herokuapp.com/dragdrop

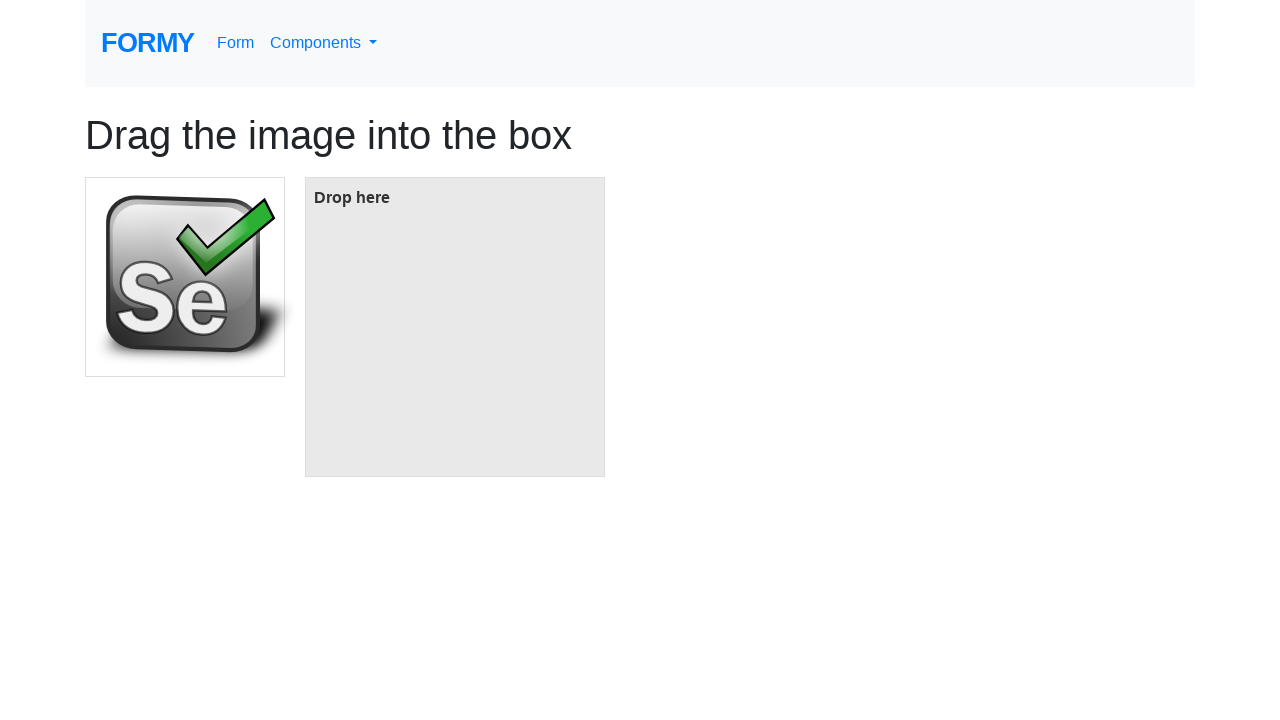

Located image element to drag
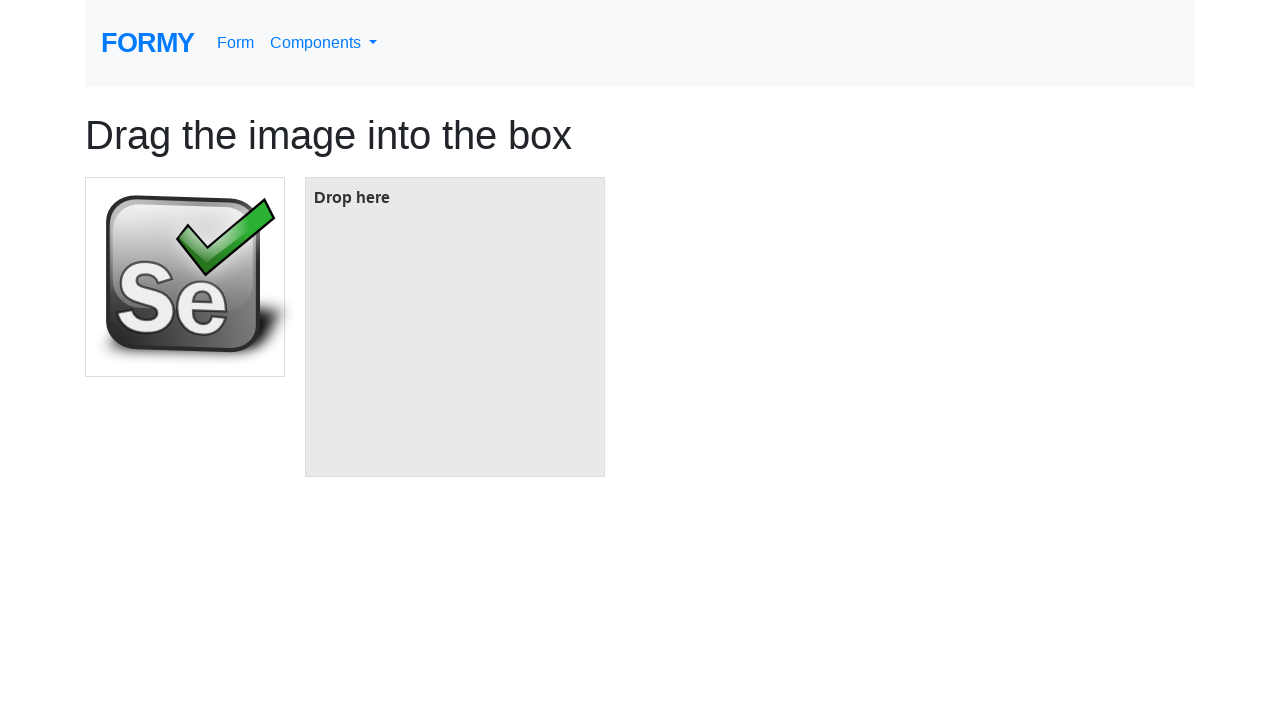

Located target box container
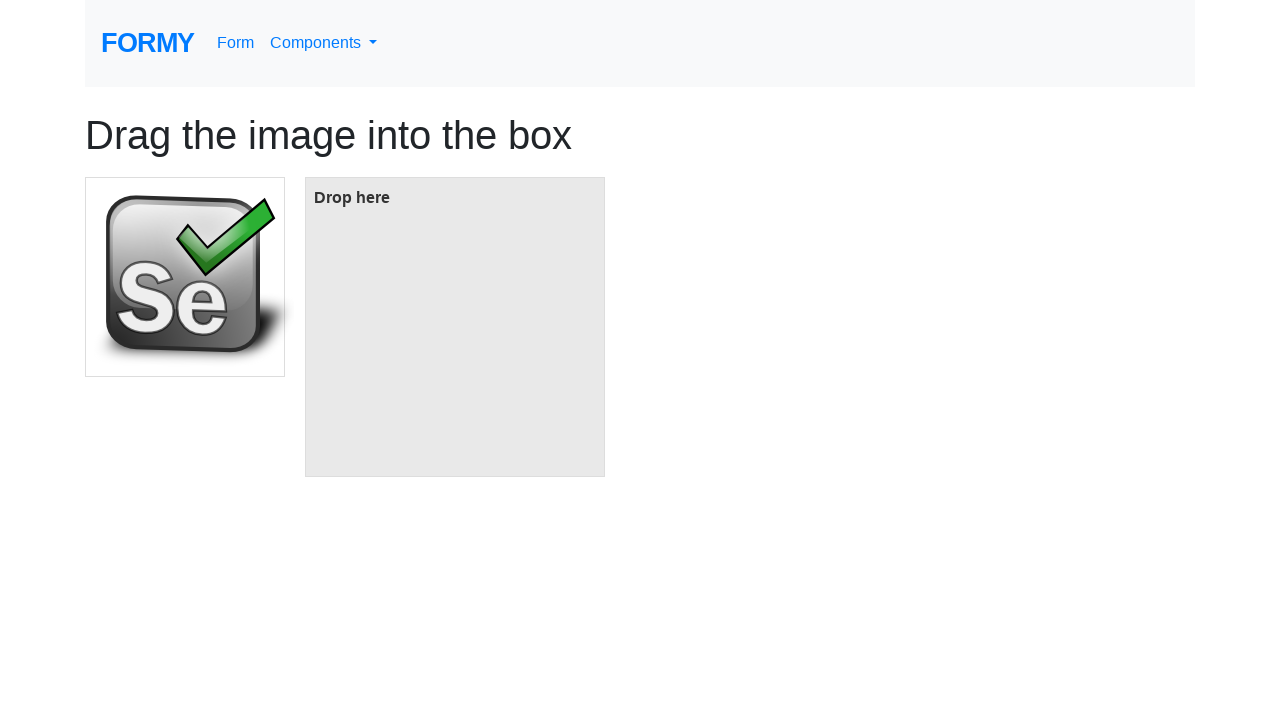

Dragged image element into box container at (455, 327)
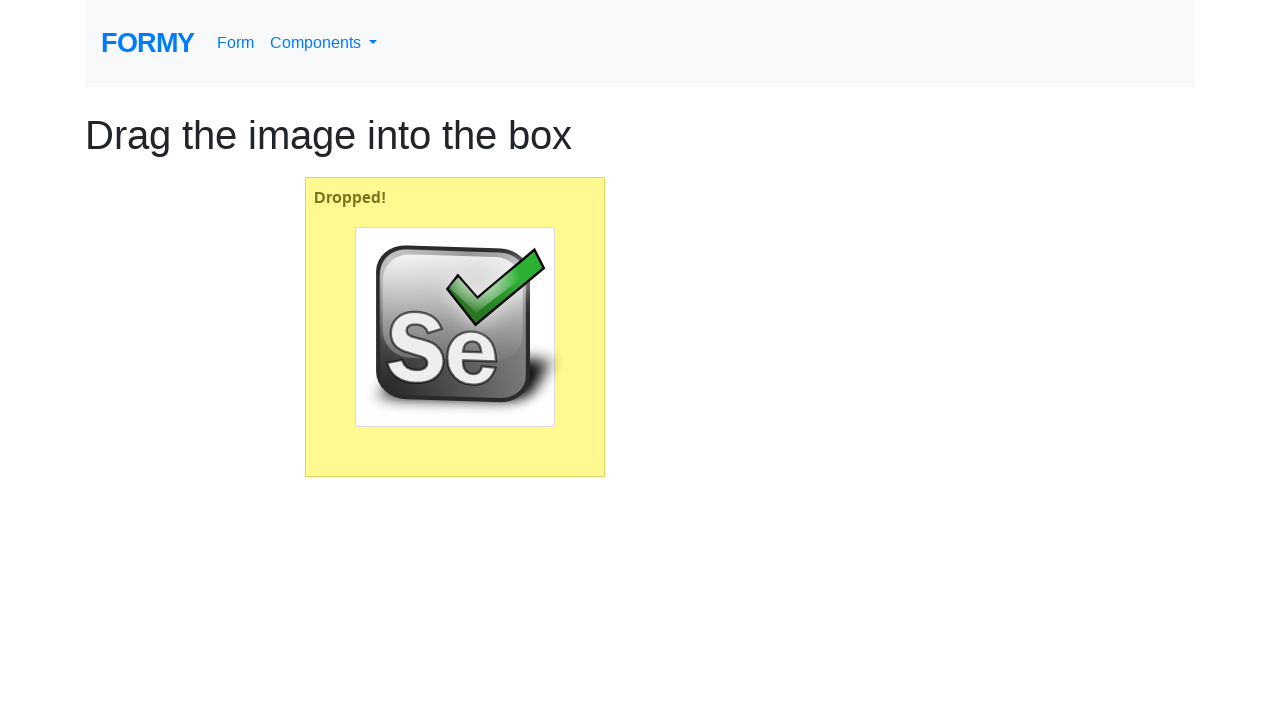

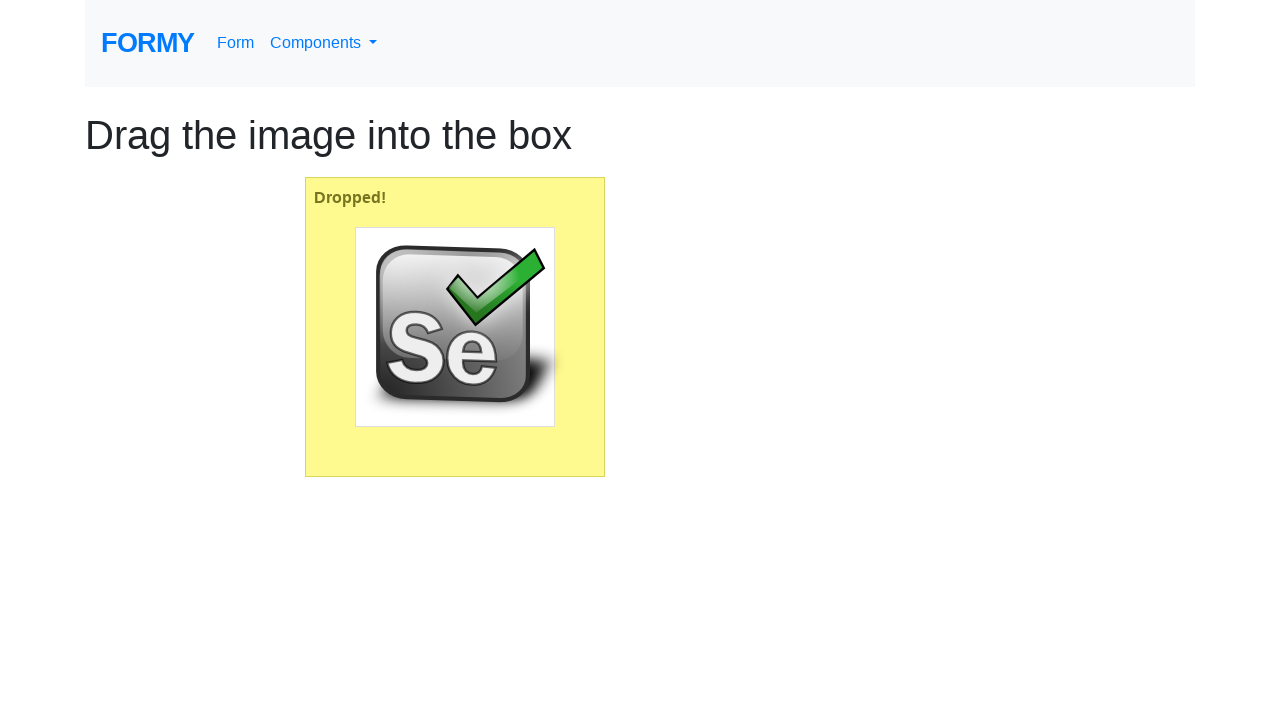